Tests that clicking Clear completed removes all completed items from the list

Starting URL: https://demo.playwright.dev/todomvc

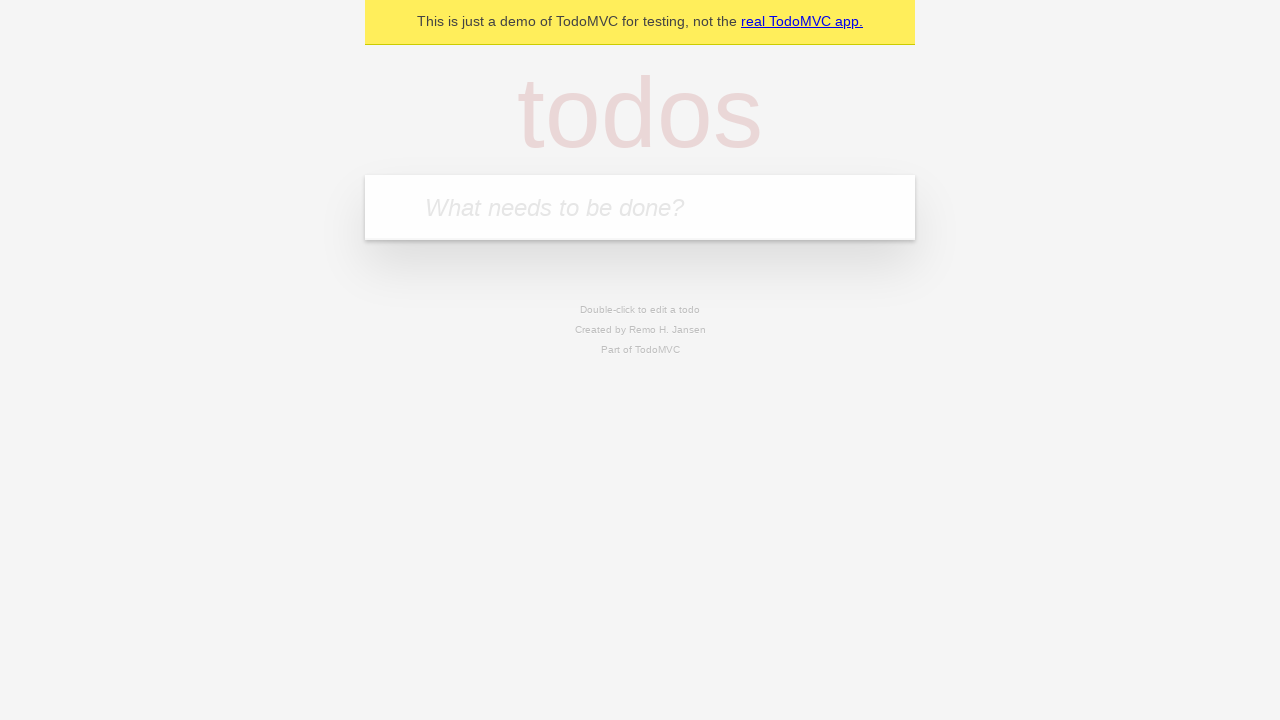

Filled todo input with 'buy some cheese' on internal:attr=[placeholder="What needs to be done?"i]
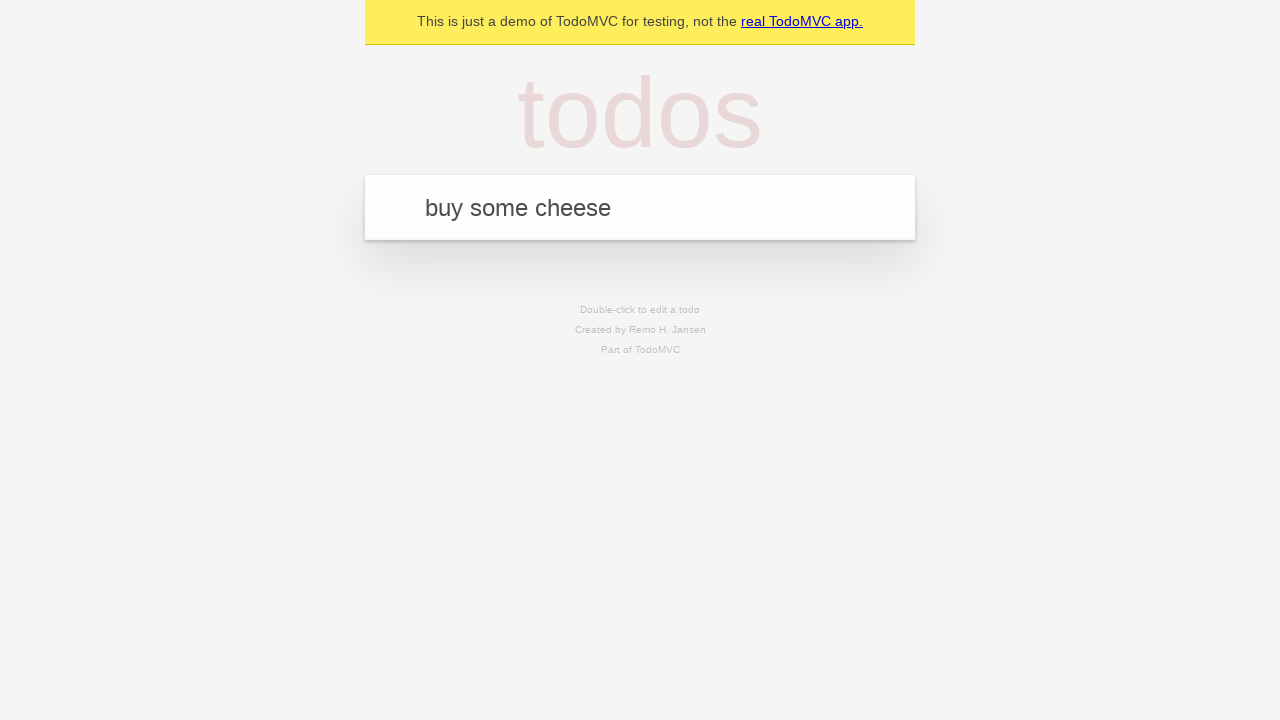

Pressed Enter to add first todo item on internal:attr=[placeholder="What needs to be done?"i]
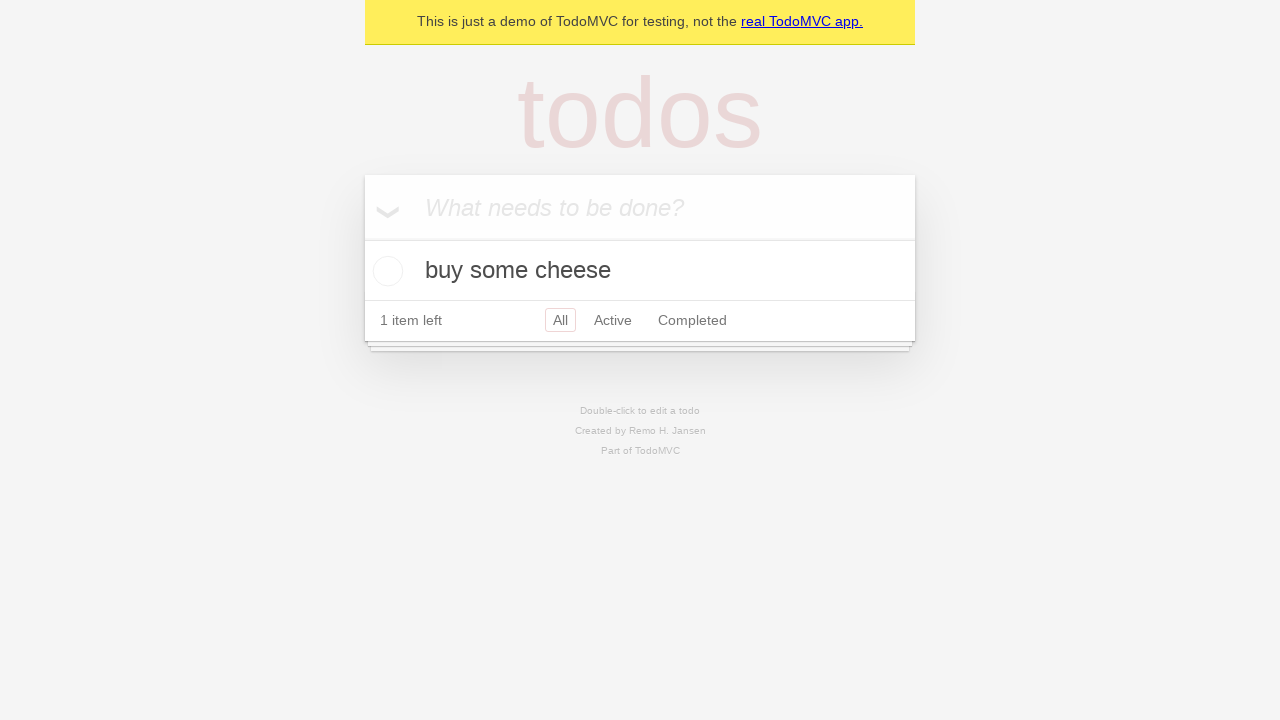

Filled todo input with 'feed the cat' on internal:attr=[placeholder="What needs to be done?"i]
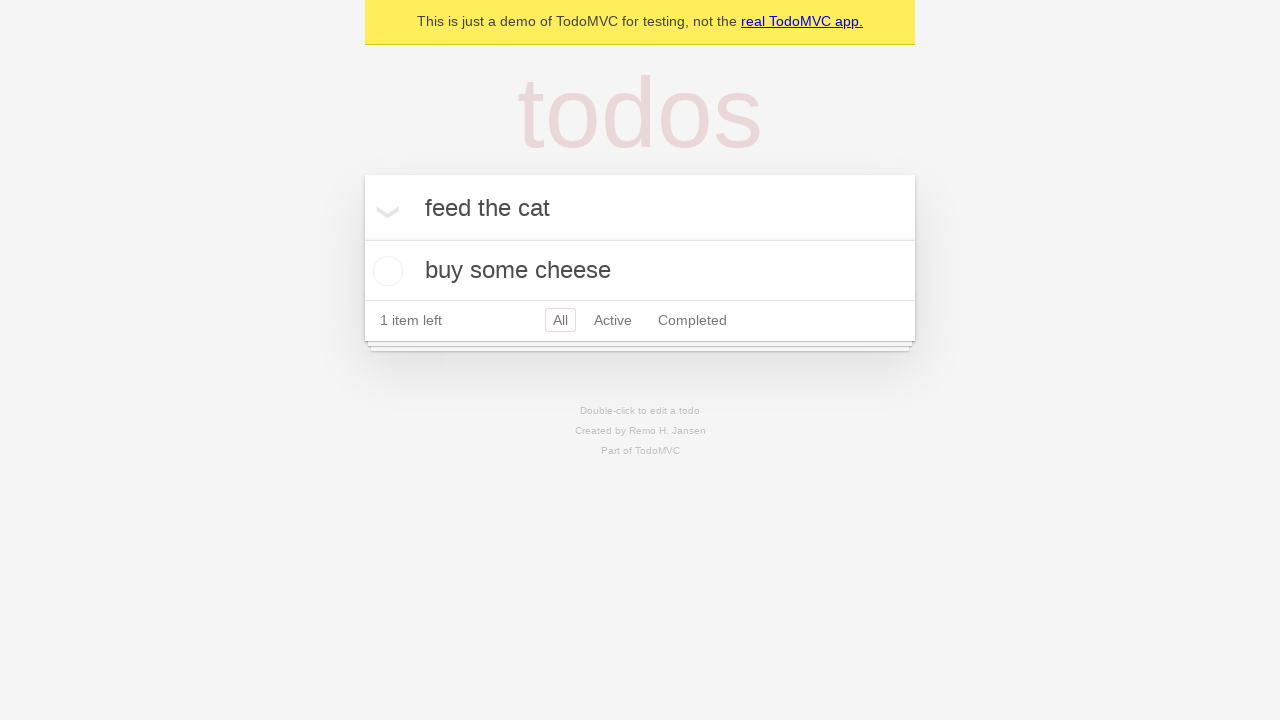

Pressed Enter to add second todo item on internal:attr=[placeholder="What needs to be done?"i]
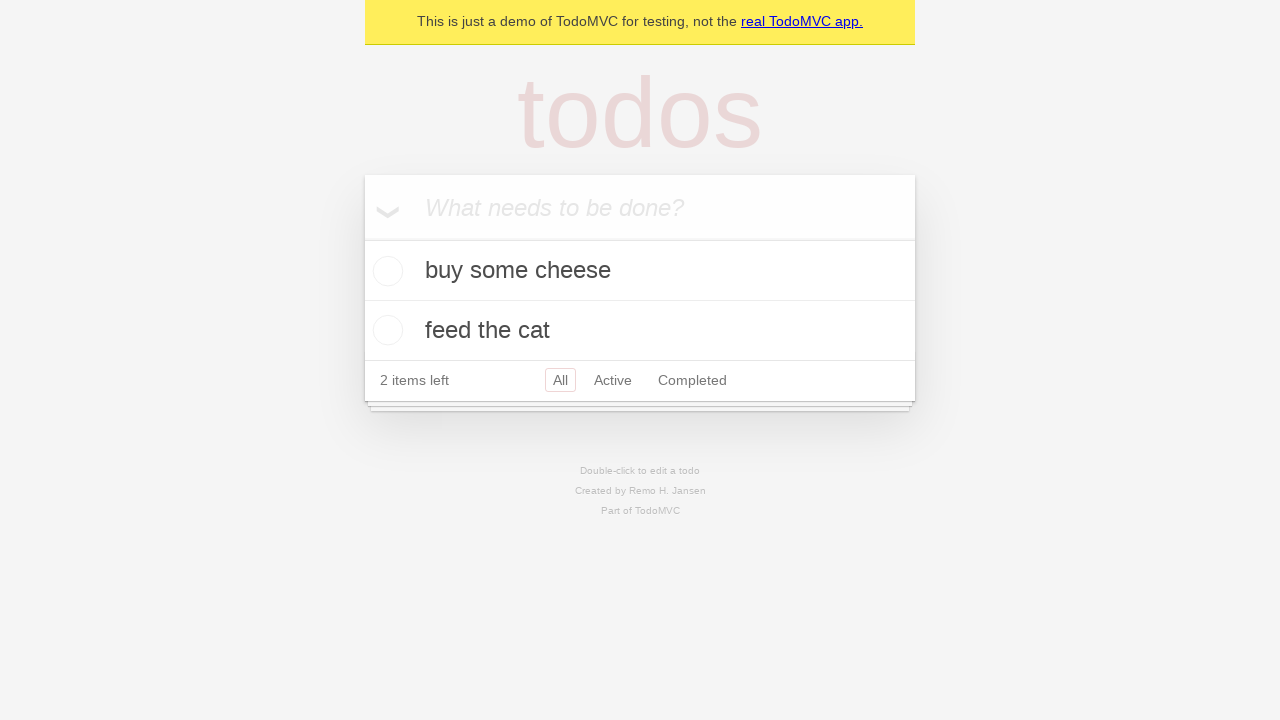

Filled todo input with 'book a doctors appointment' on internal:attr=[placeholder="What needs to be done?"i]
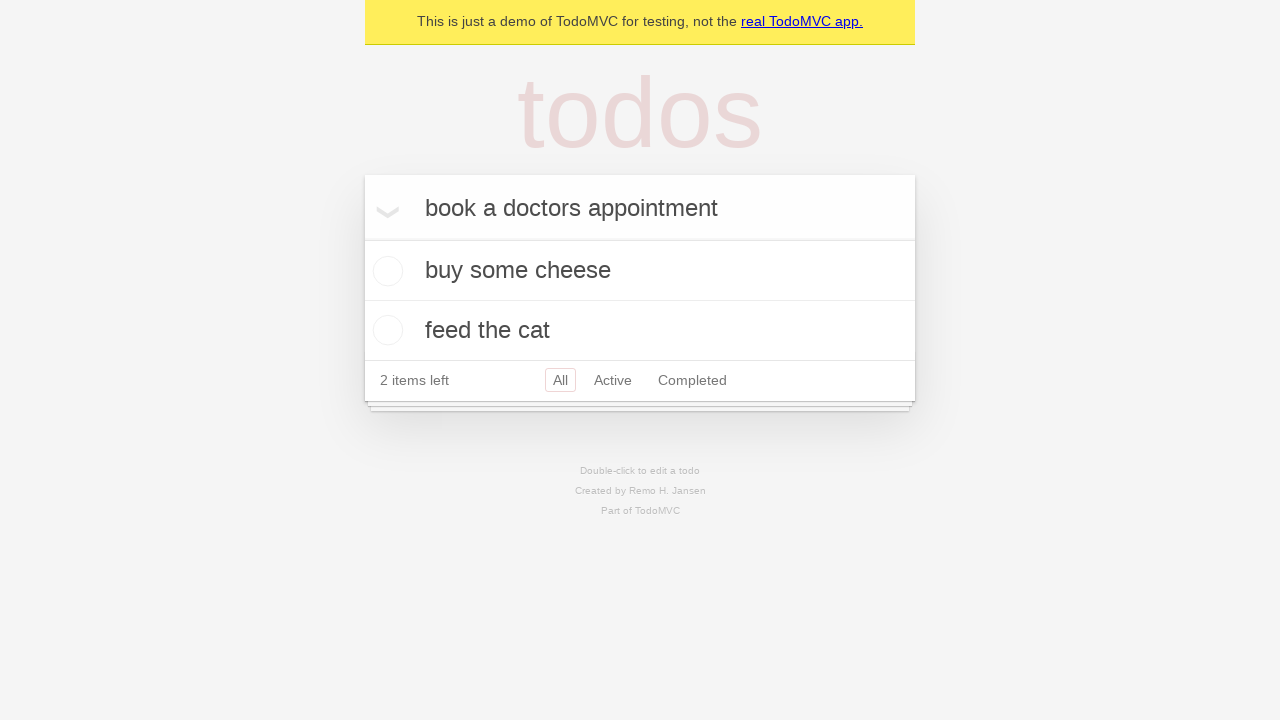

Pressed Enter to add third todo item on internal:attr=[placeholder="What needs to be done?"i]
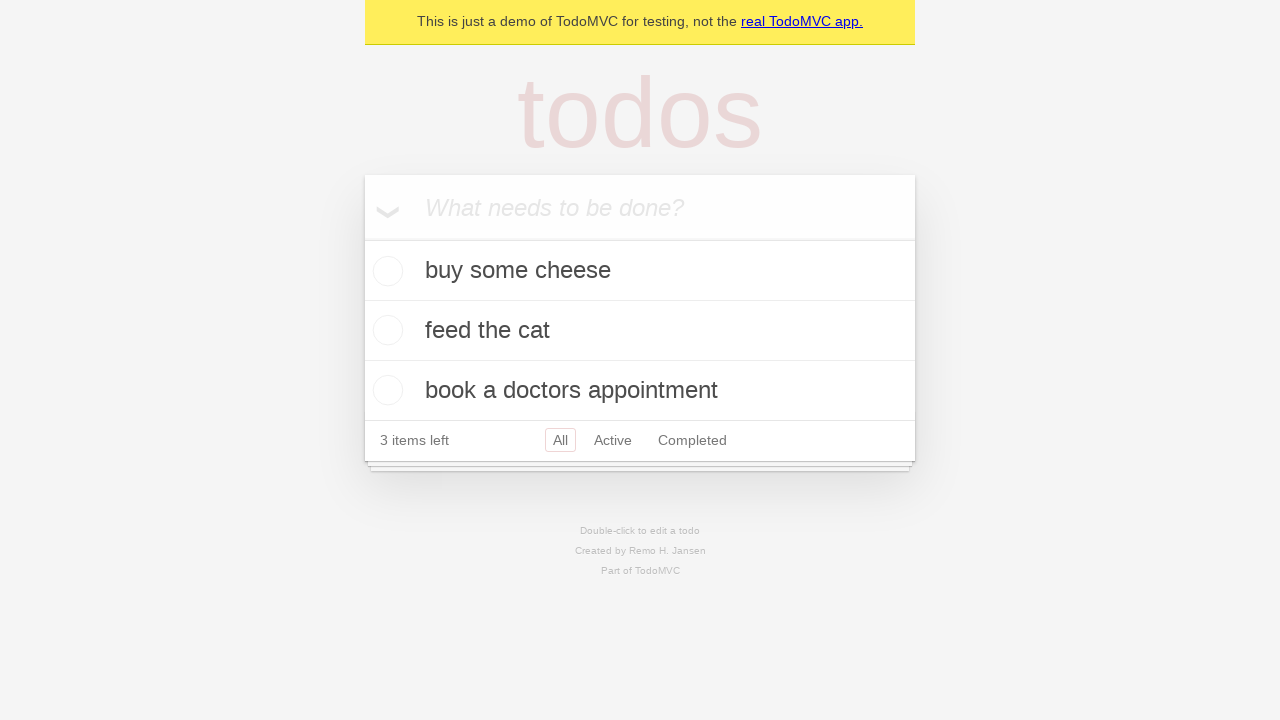

Waited for third todo item to be visible
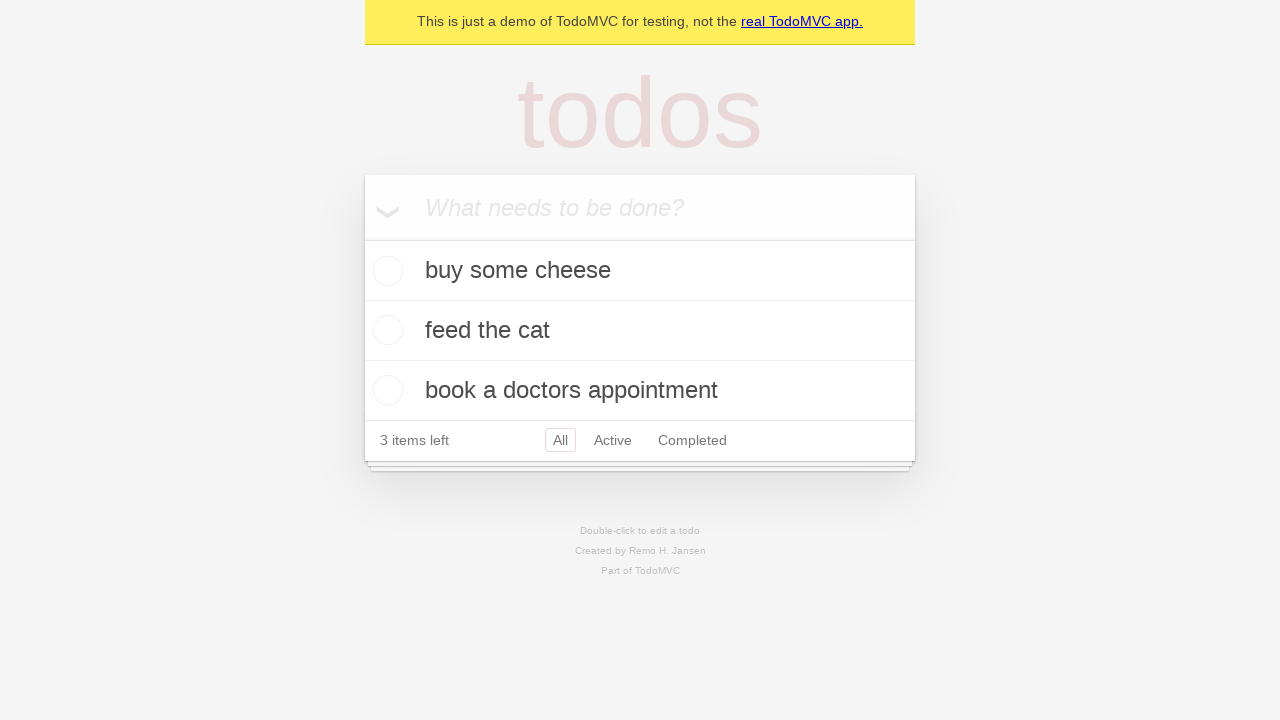

Checked the second todo item as completed at (385, 330) on [data-testid='todo-item'] >> nth=1 >> internal:role=checkbox
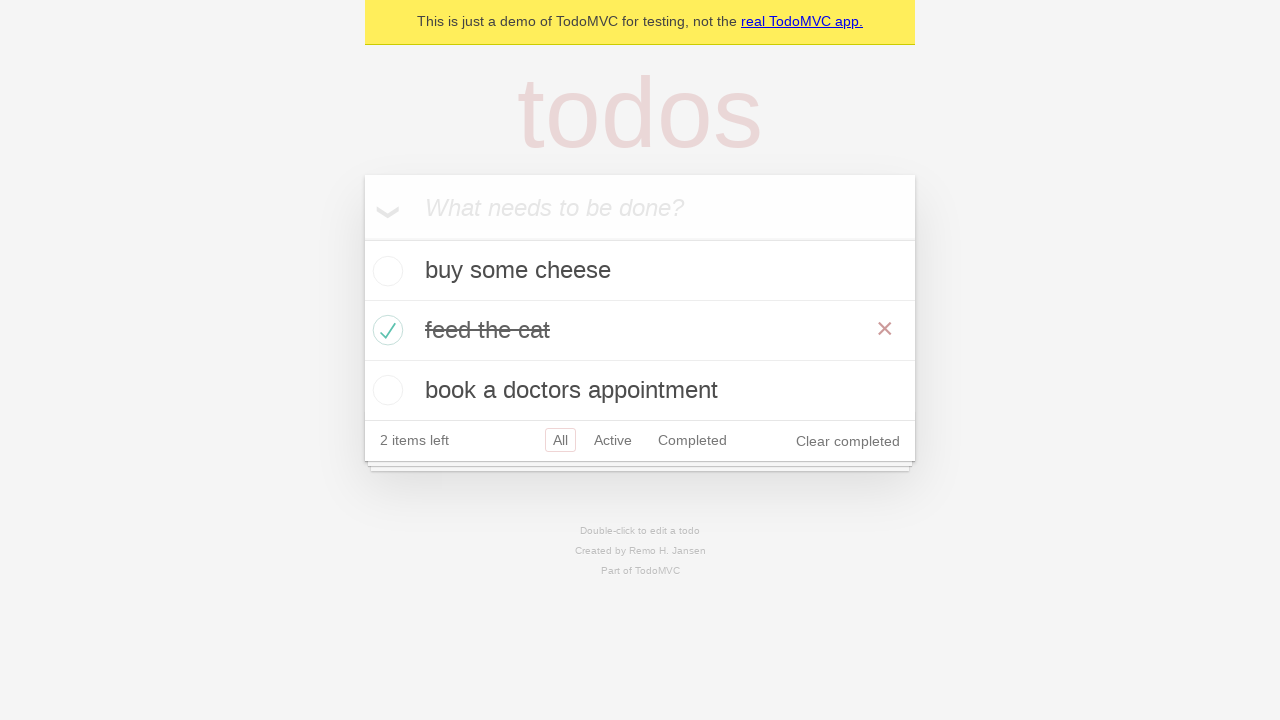

Clicked 'Clear completed' button to remove completed items at (848, 441) on internal:role=button[name="Clear completed"i]
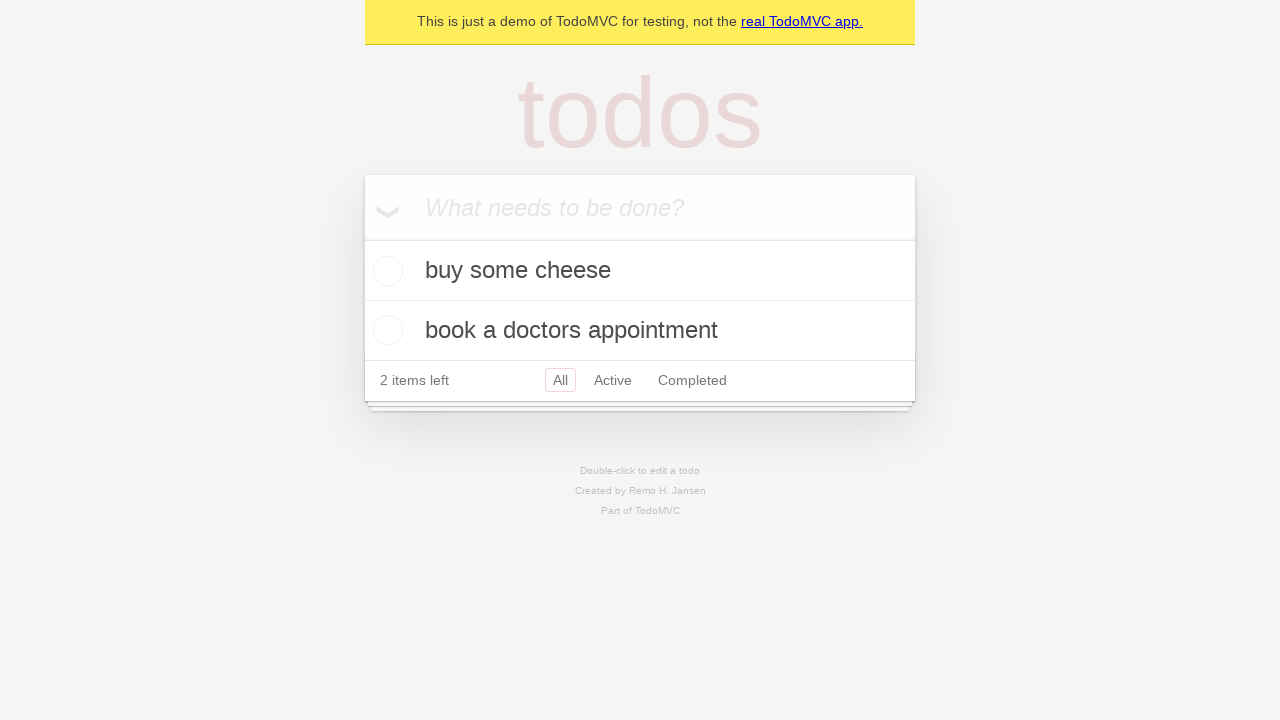

Waited 500ms for completed item to be removed from DOM
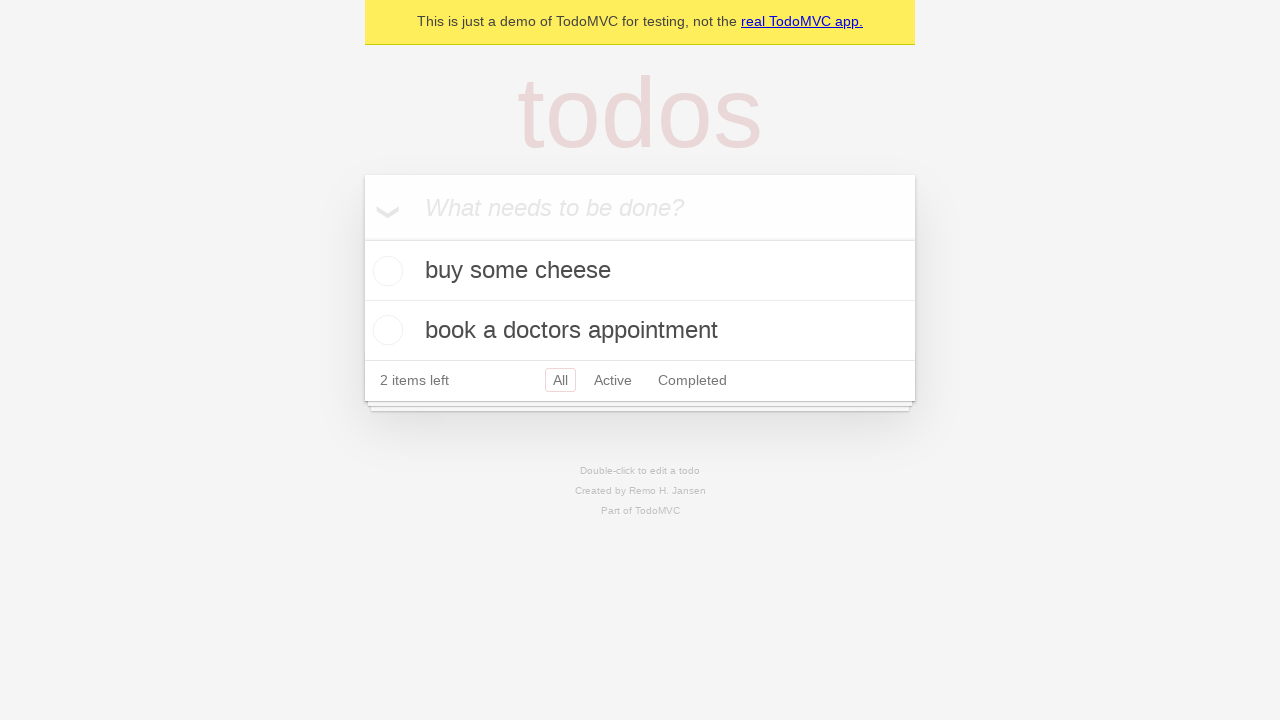

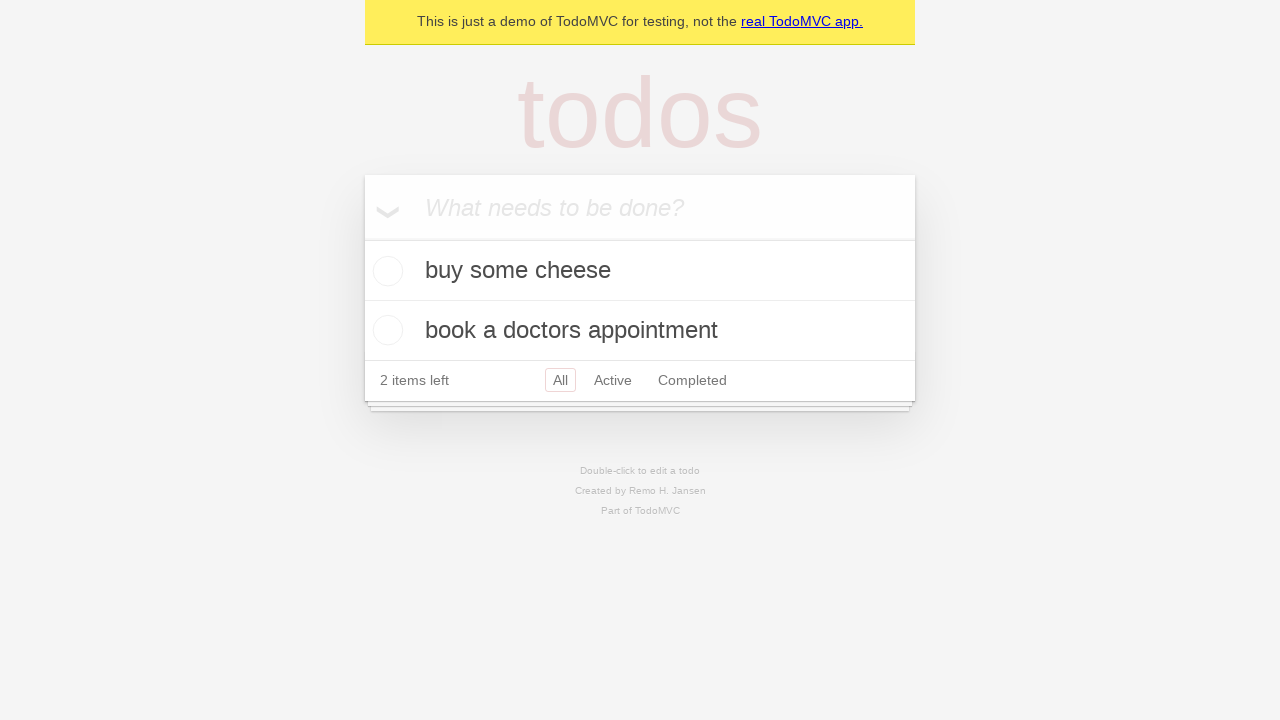